Solves a mathematical captcha by reading a number, calculating its logarithmic value, filling the answer, selecting checkboxes and radio buttons, then submitting the form

Starting URL: https://suninjuly.github.io/math.html

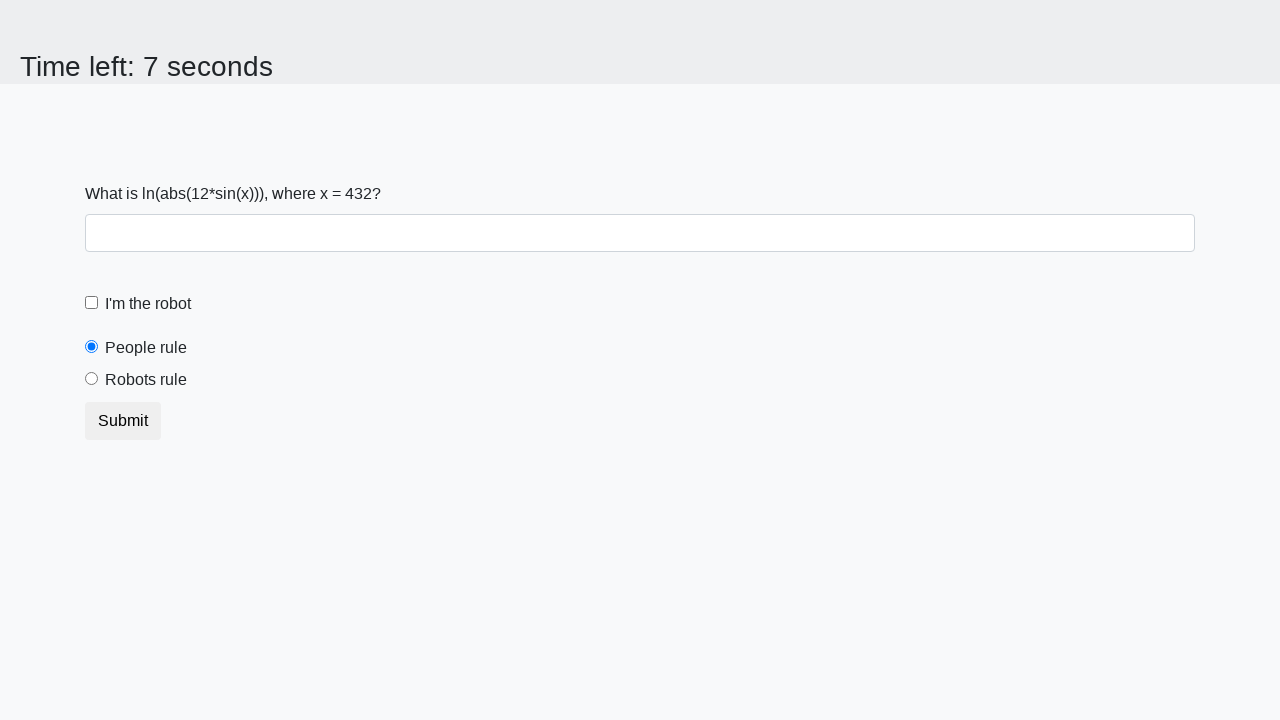

Located the input value span element
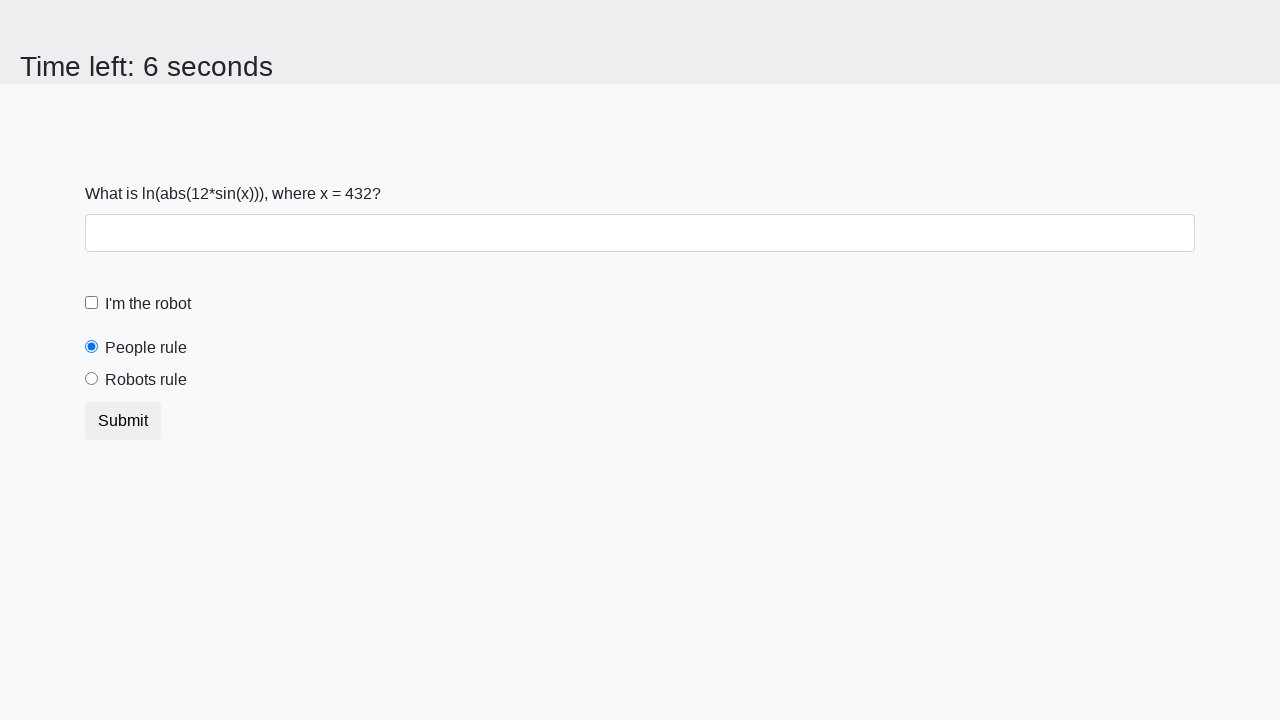

Extracted number from page: 432
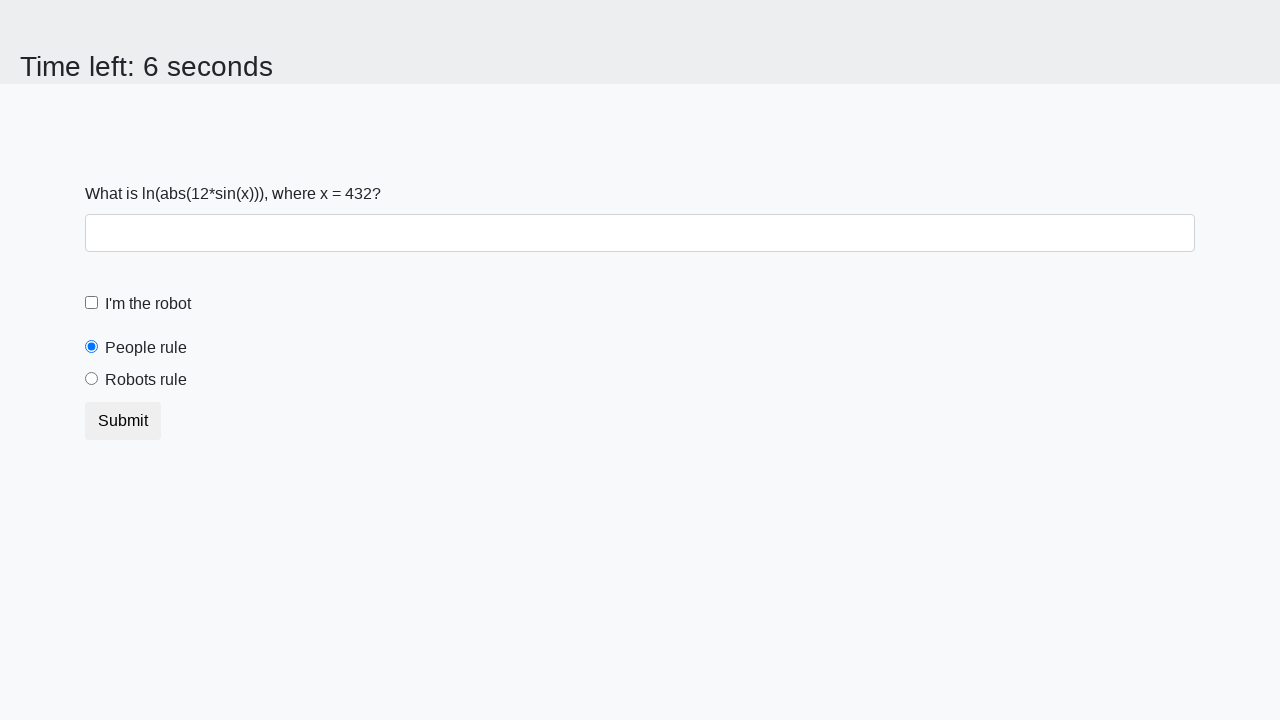

Calculated logarithmic value: 2.4844257585826637
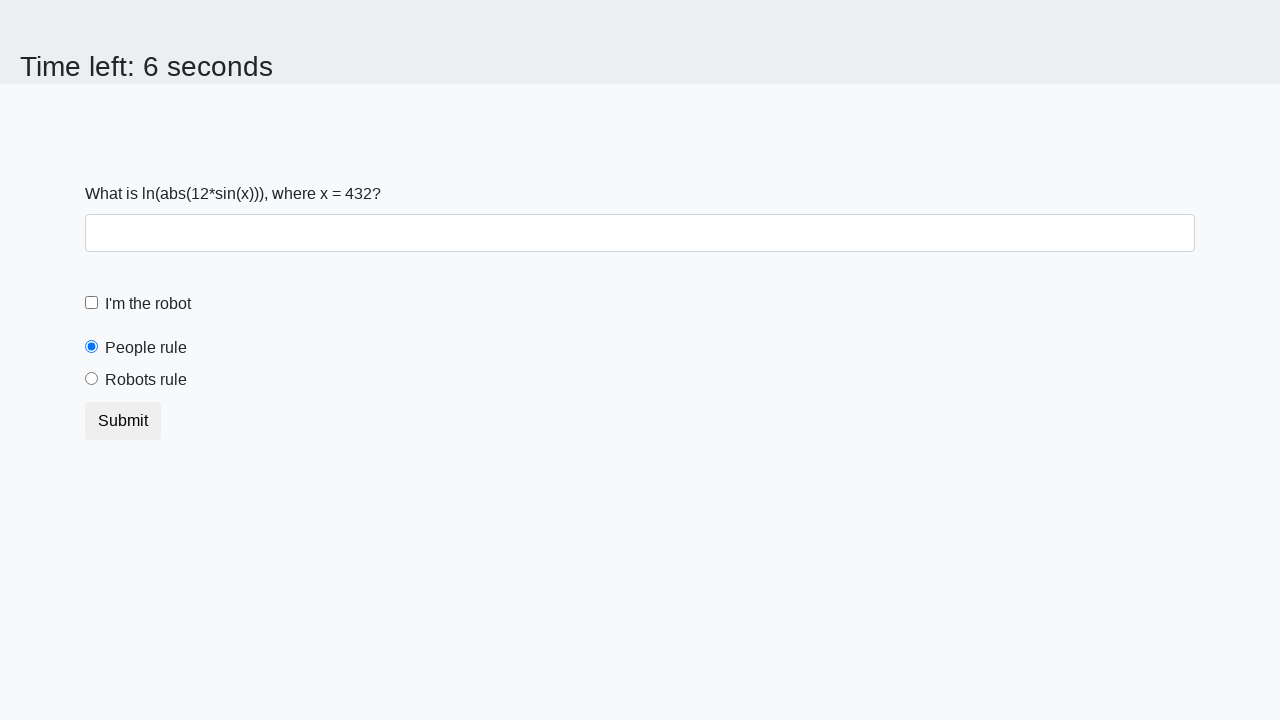

Filled answer field with calculated value: 2.4844257585826637 on input#answer
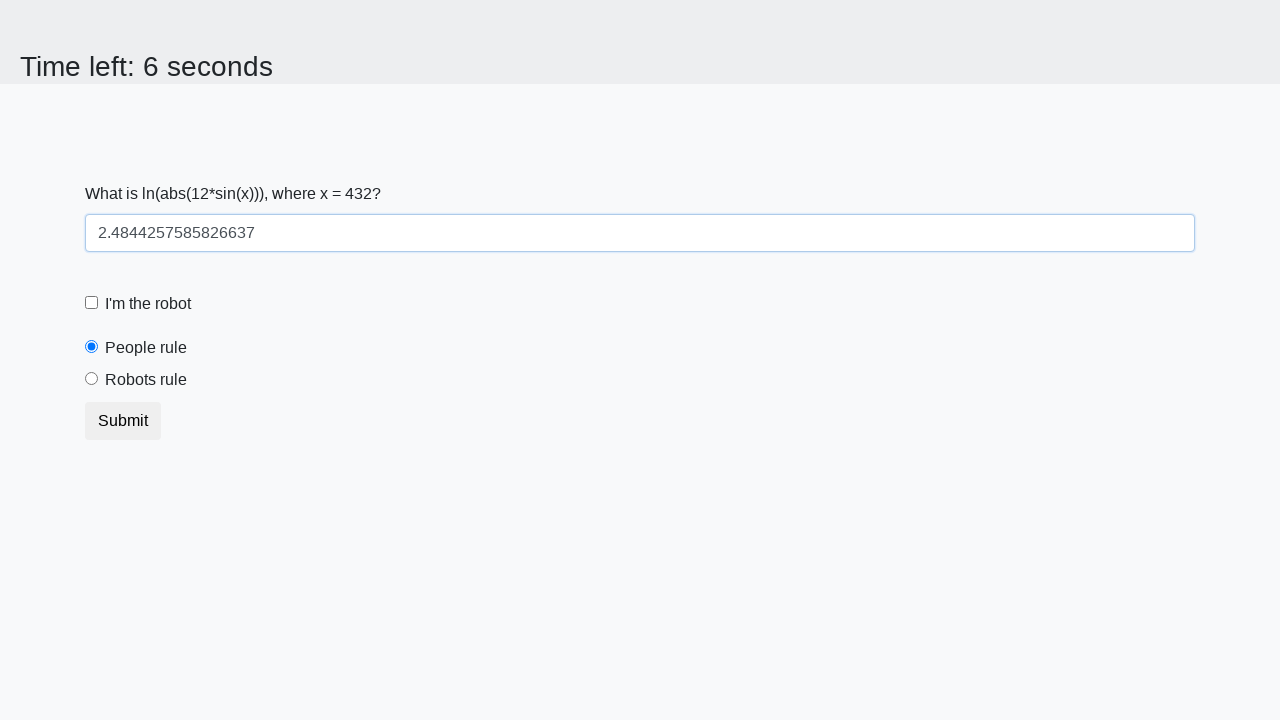

Clicked the robot checkbox at (92, 303) on input#robotCheckbox
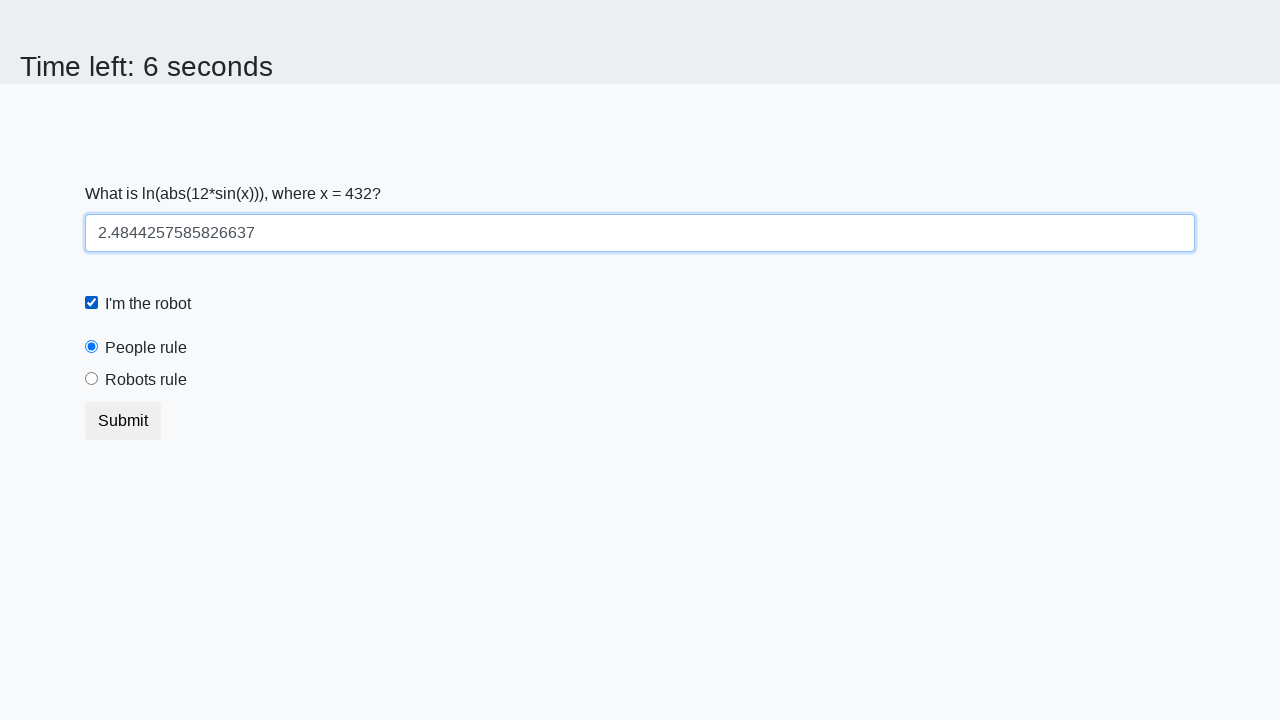

Clicked the robots rule radio button at (92, 379) on input#robotsRule
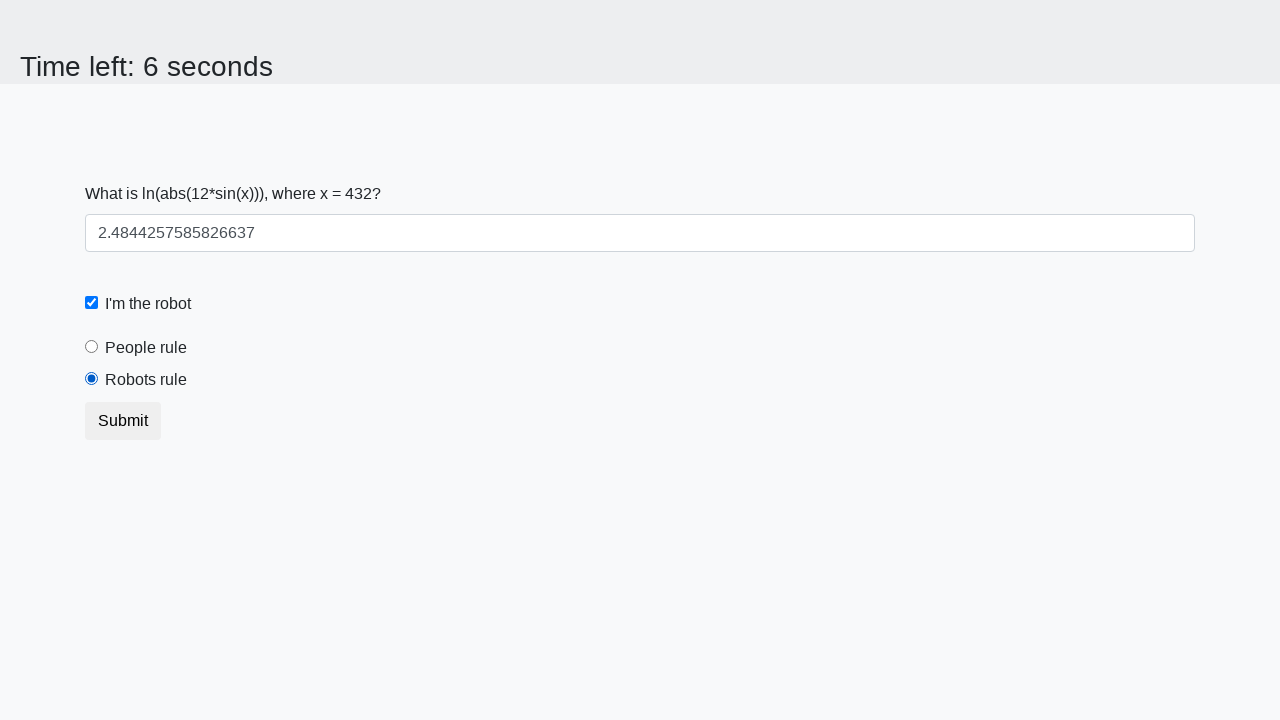

Clicked Submit button to submit the form at (123, 421) on button:has-text('Submit')
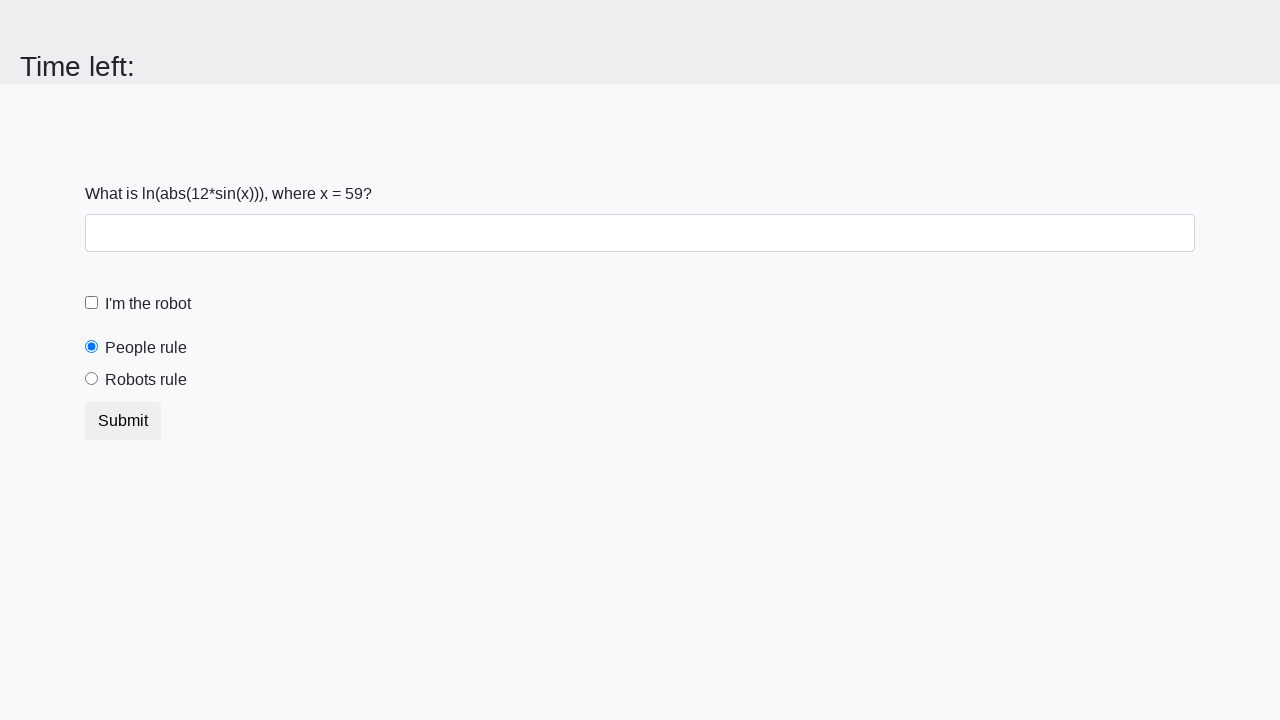

Waited 2 seconds for form submission result
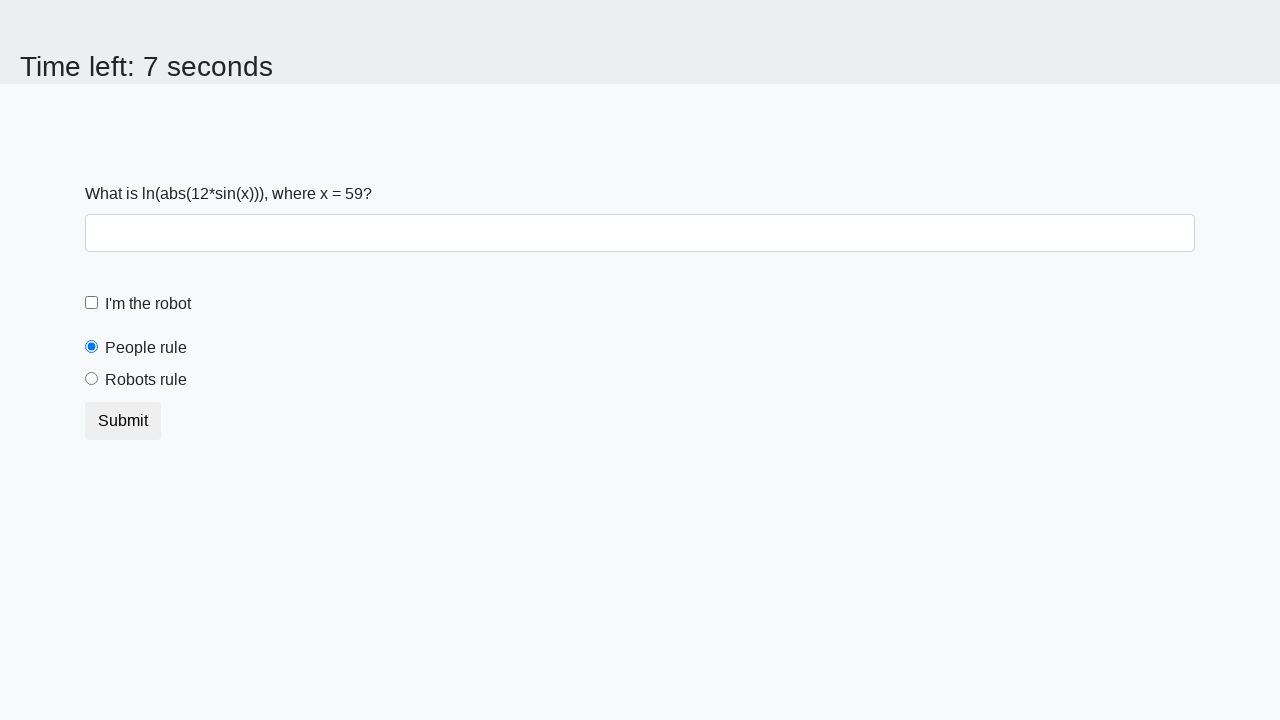

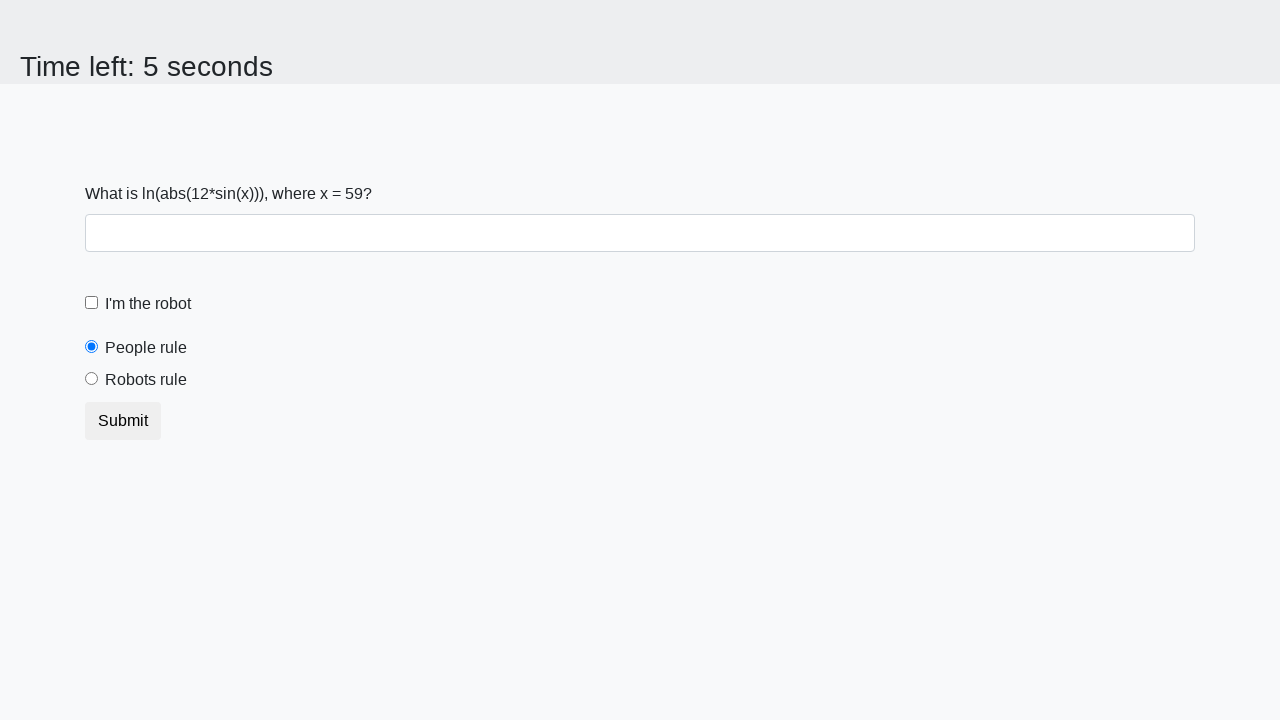